Navigates to the DemoBlaze homepage and verifies that product cards are displayed

Starting URL: https://demoblaze.com/index.html

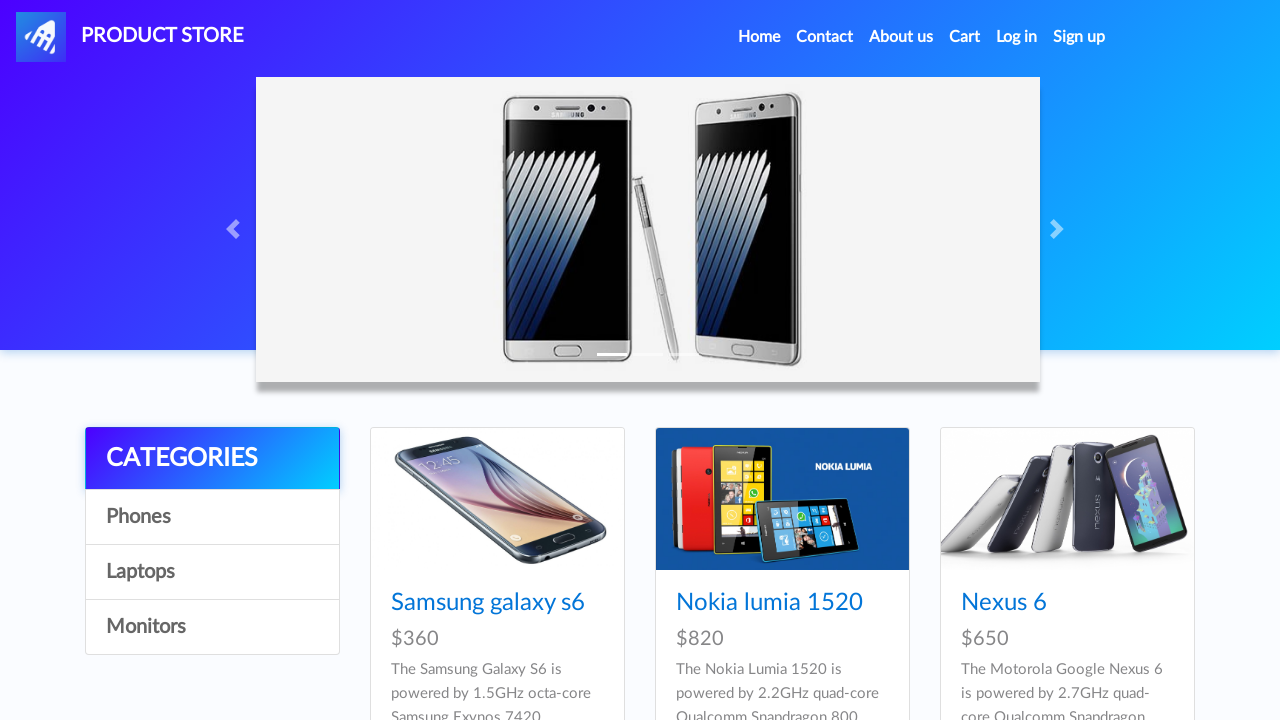

Navigated to DemoBlaze homepage
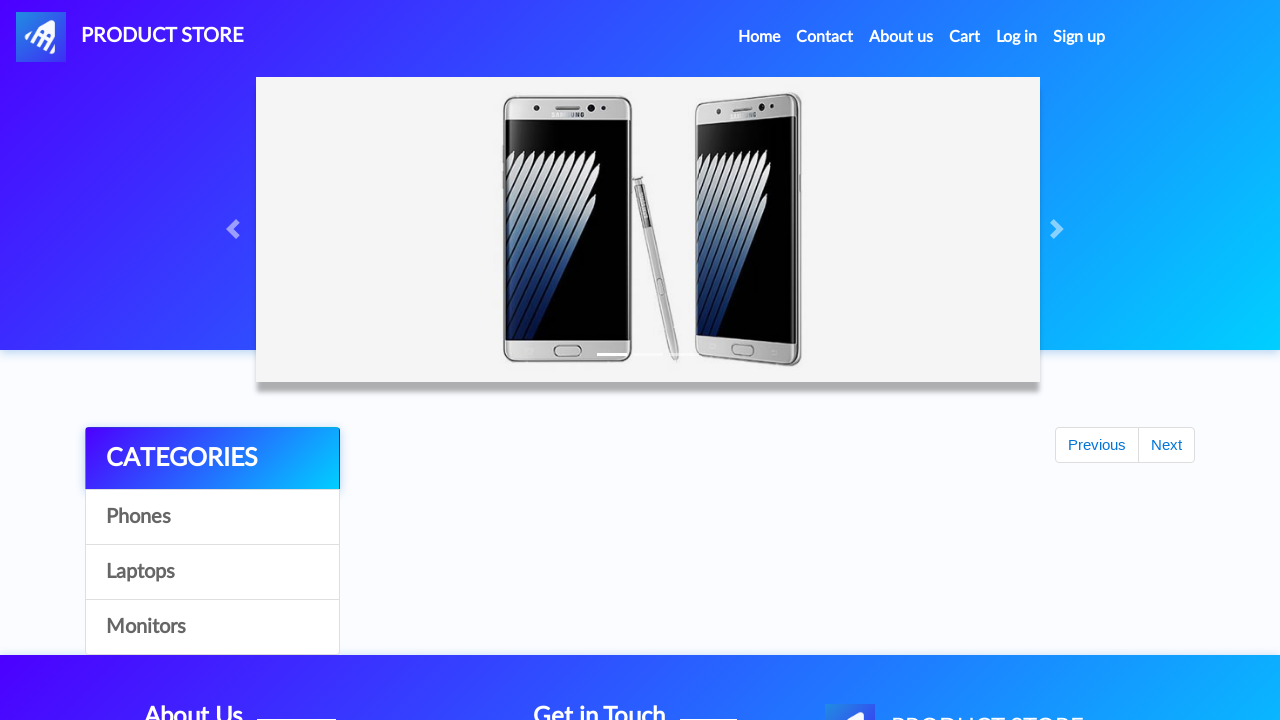

Product cards loaded on the page
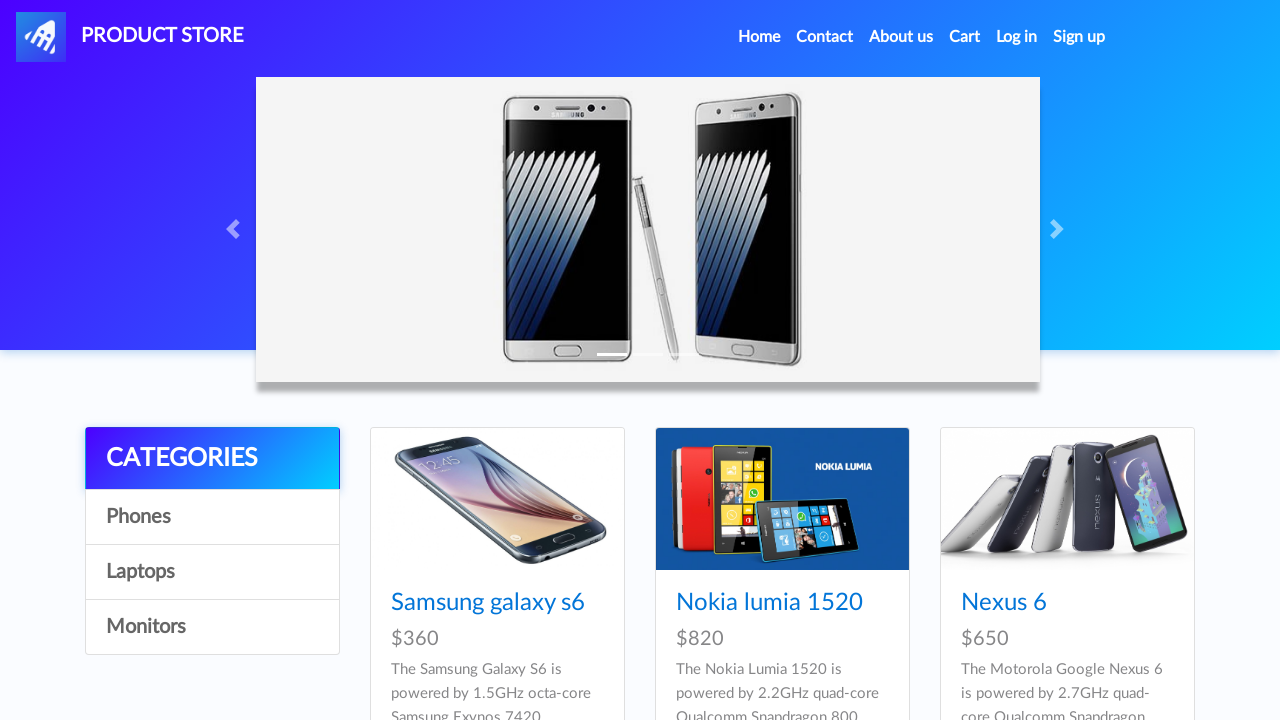

Located 9 product cards on the page
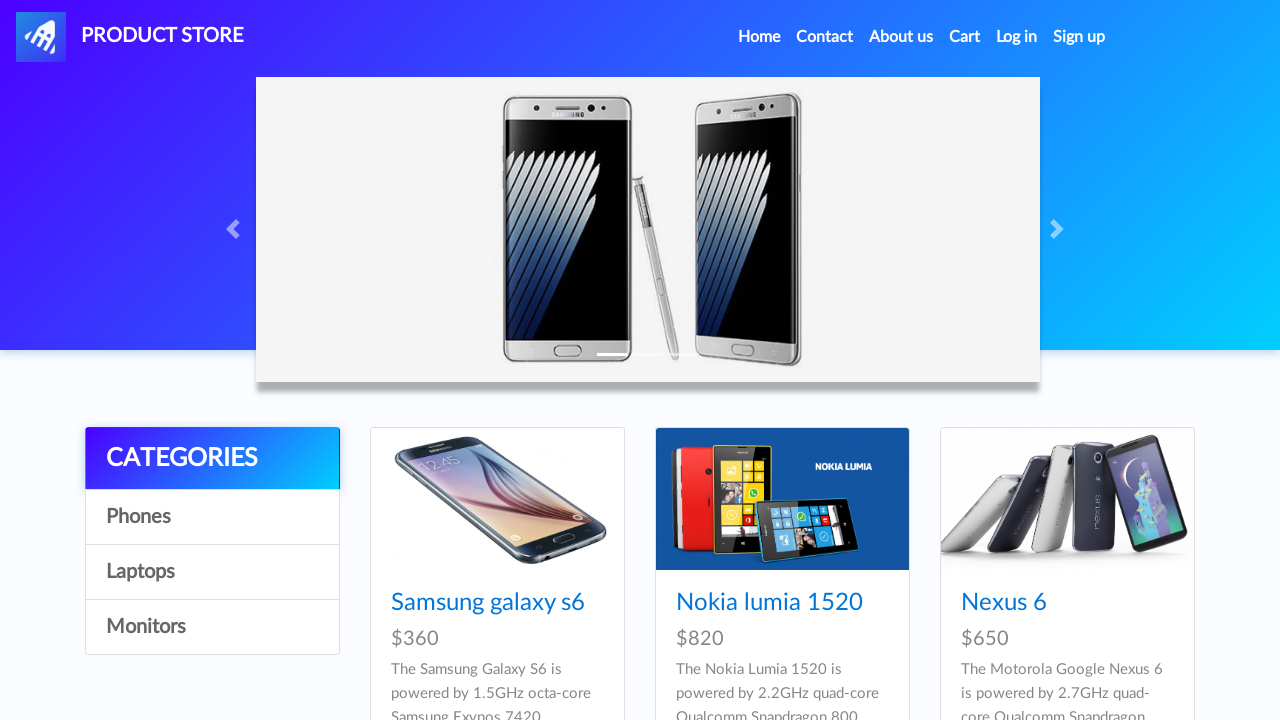

Verified that products are displayed on the page
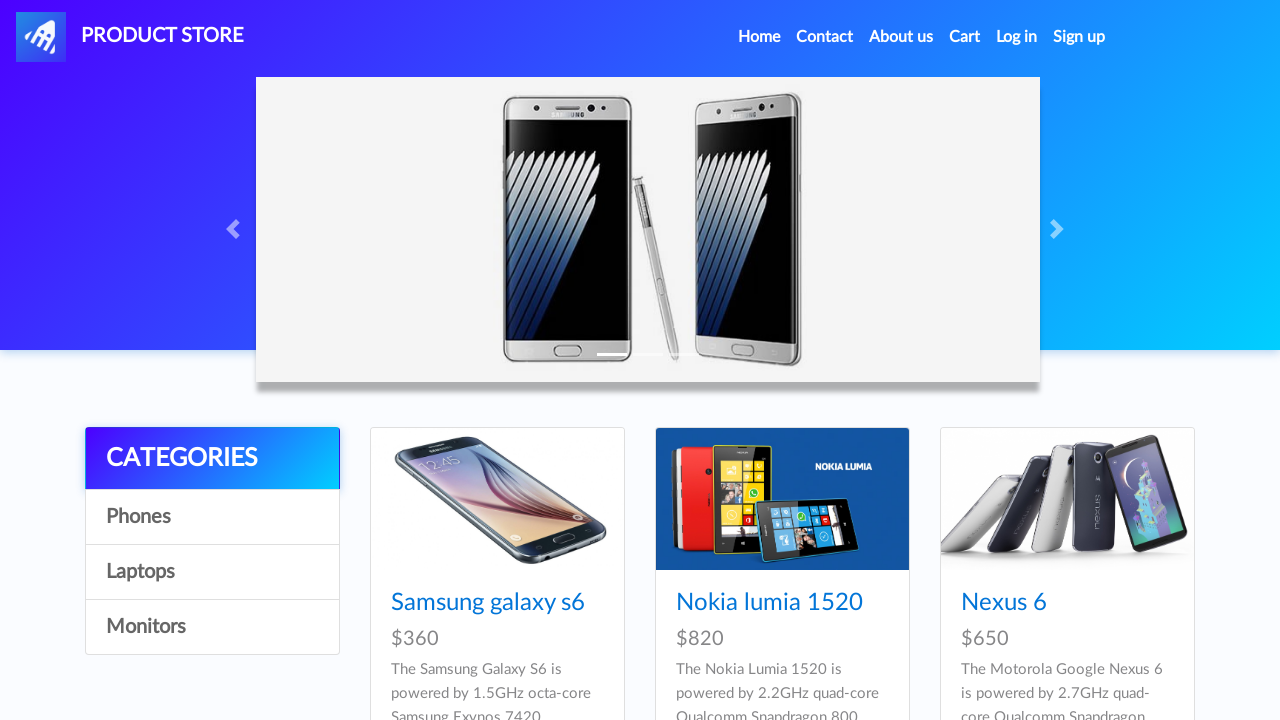

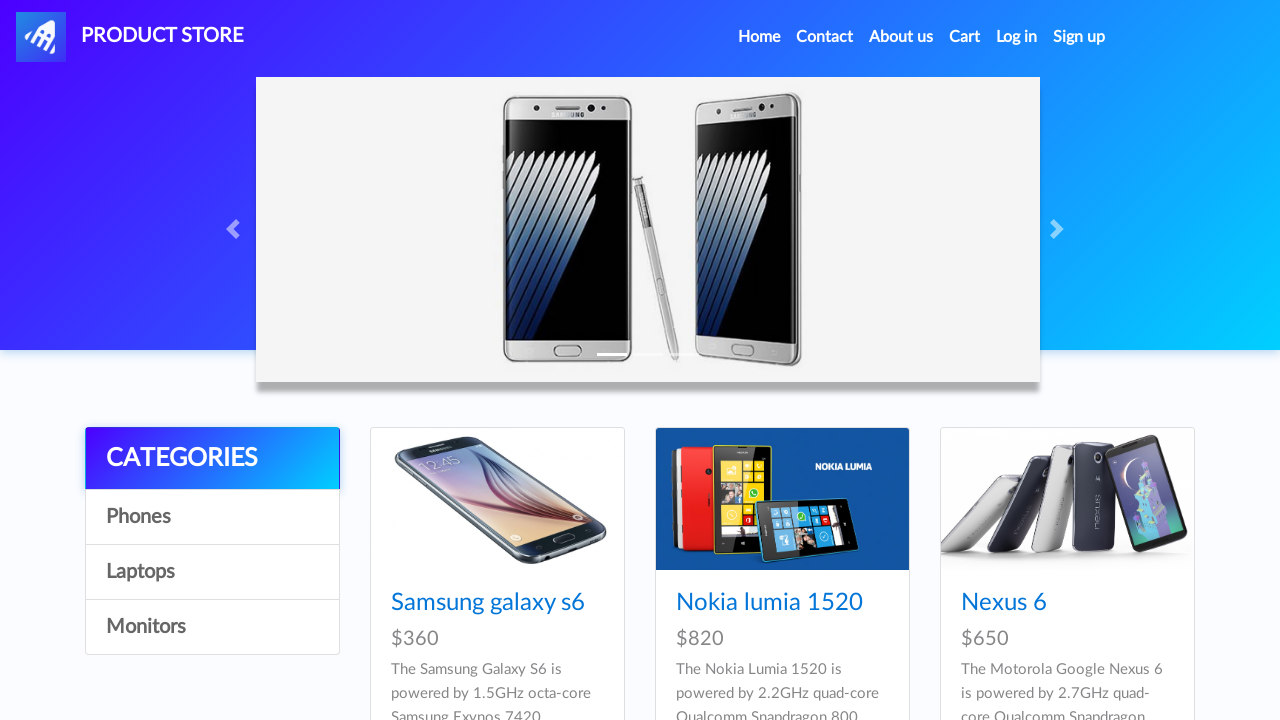